Navigates to Rediff homepage and verifies that links are present on the page

Starting URL: http://www.rediff.com/

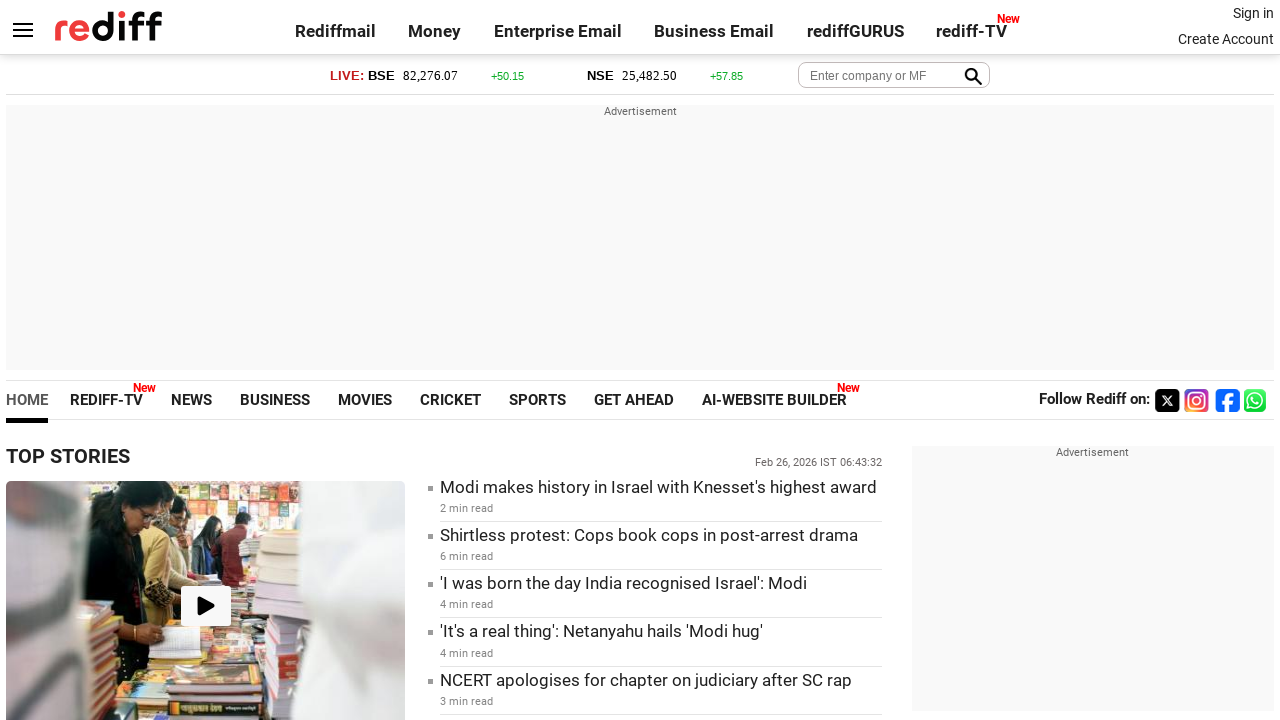

Navigated to Rediff homepage
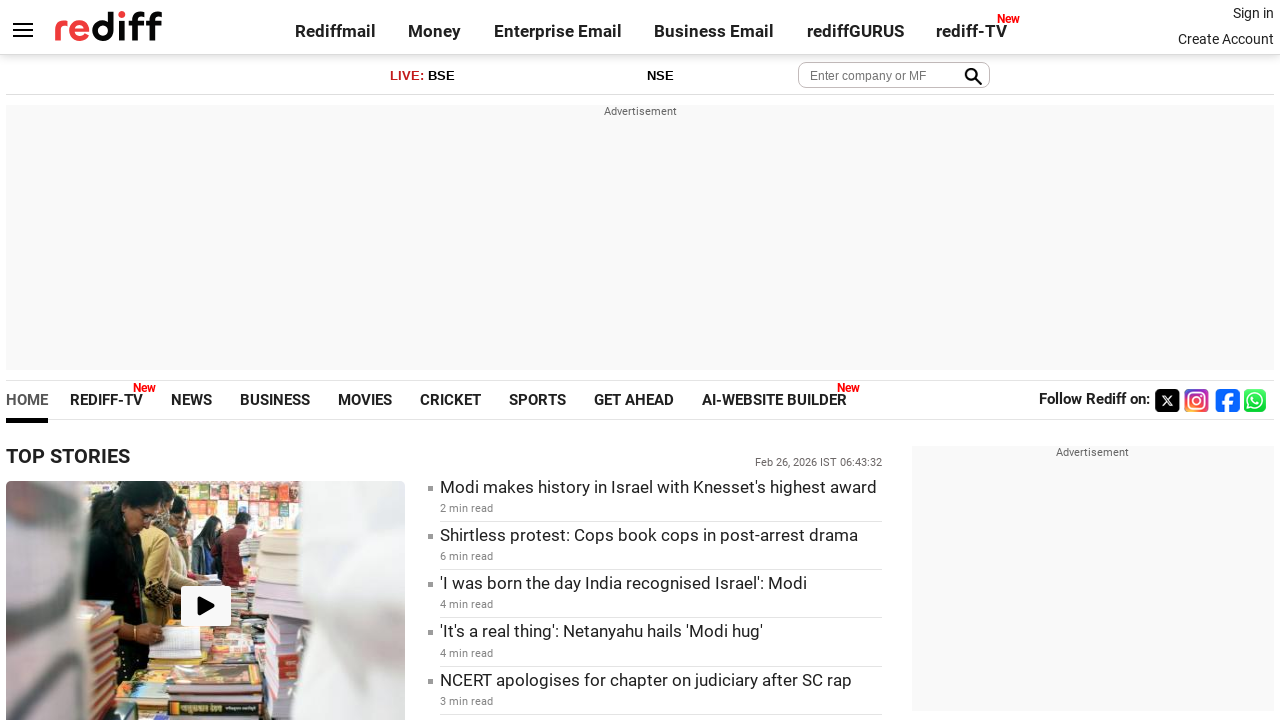

Waited for links to load on the page
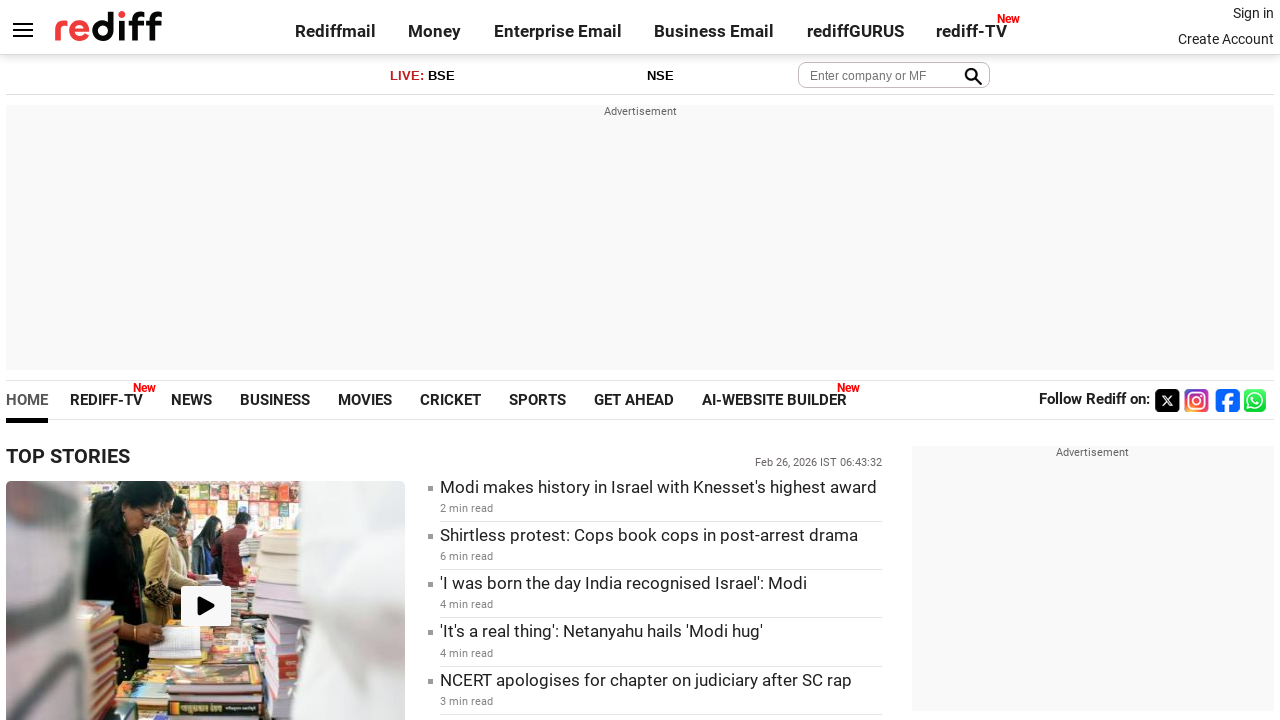

Found 380 links on the page
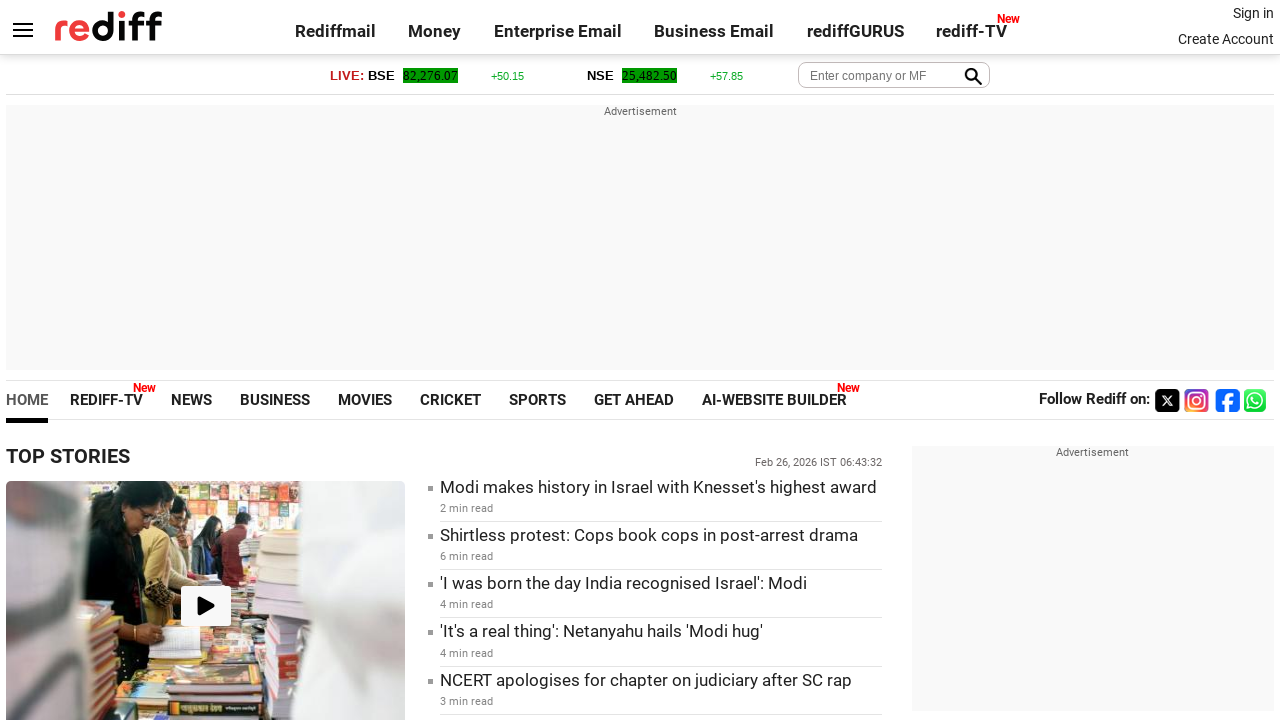

Verified that links are present on the Rediff homepage
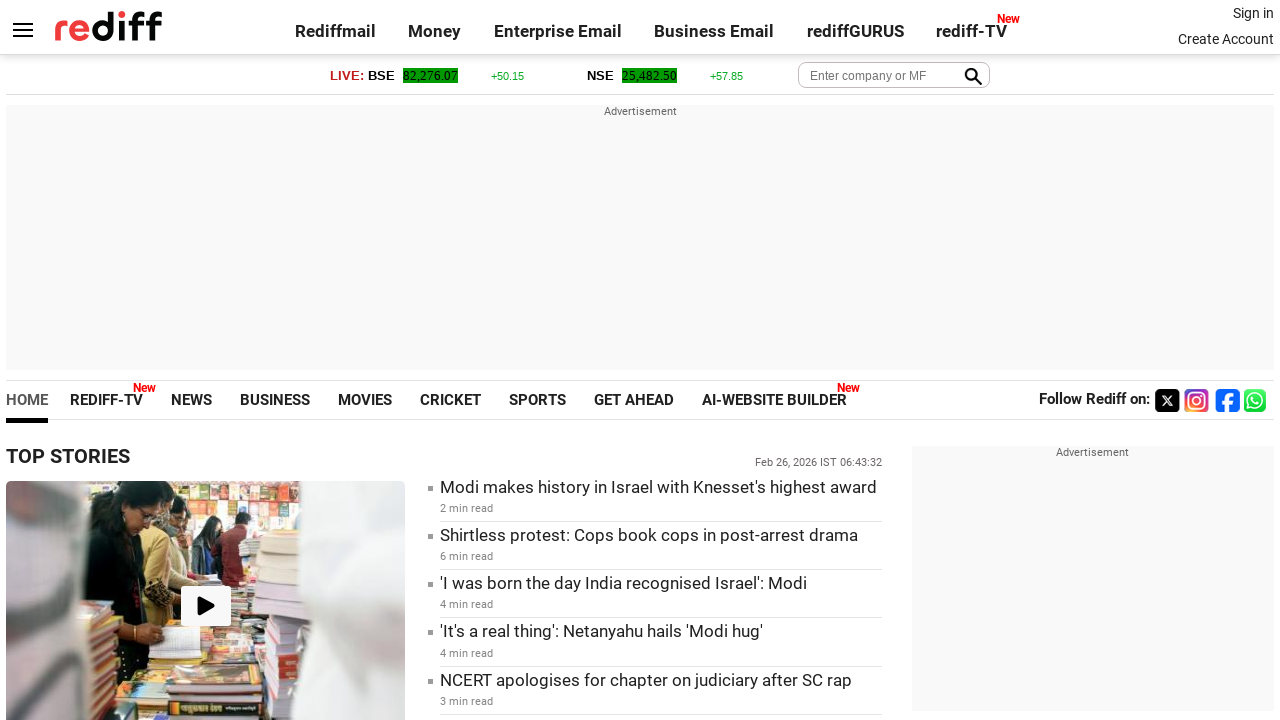

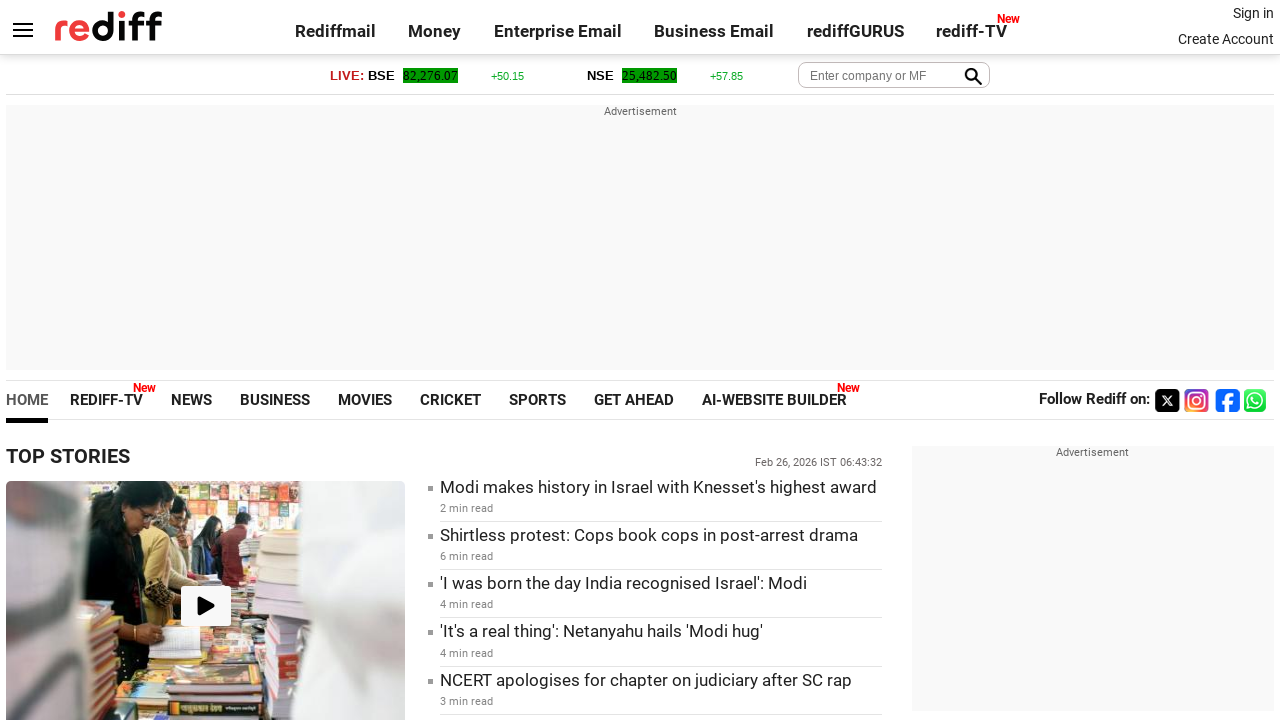